Tests alert handling and mathematical calculation form submission by accepting an alert, extracting a value, calculating a result, and submitting the answer

Starting URL: http://suninjuly.github.io/alert_accept.html

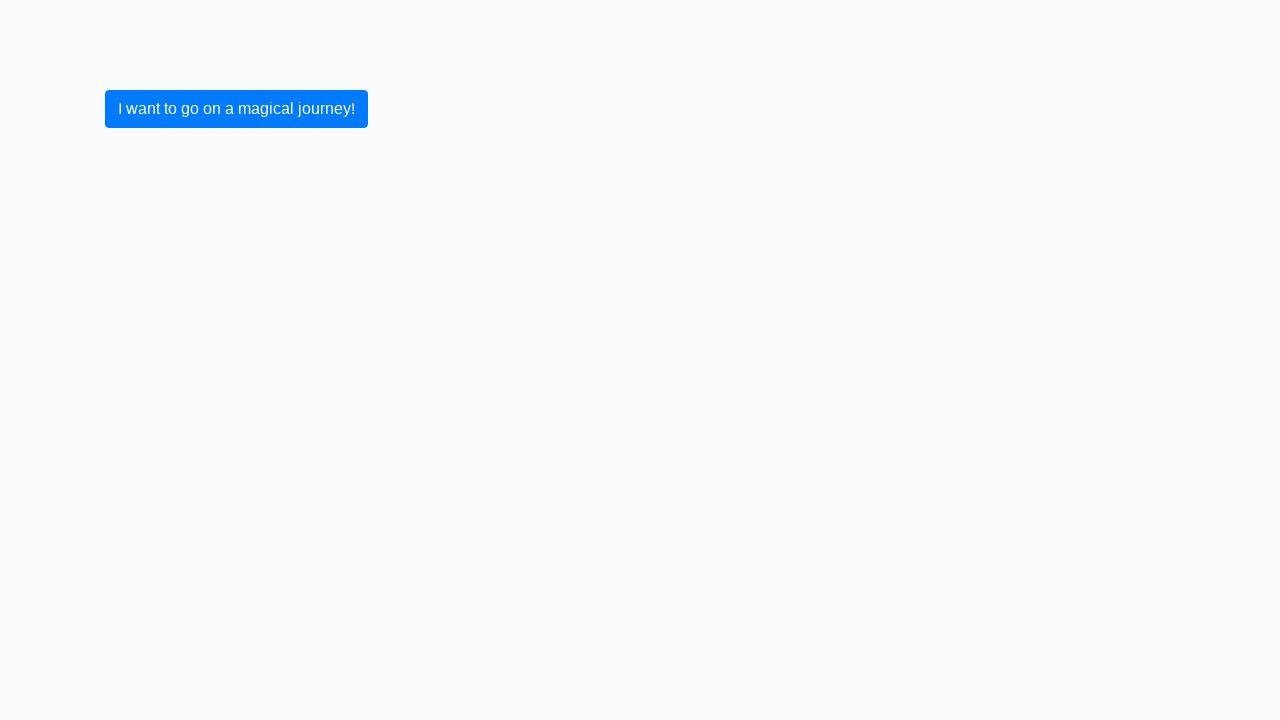

Clicked button to trigger alert at (236, 109) on button
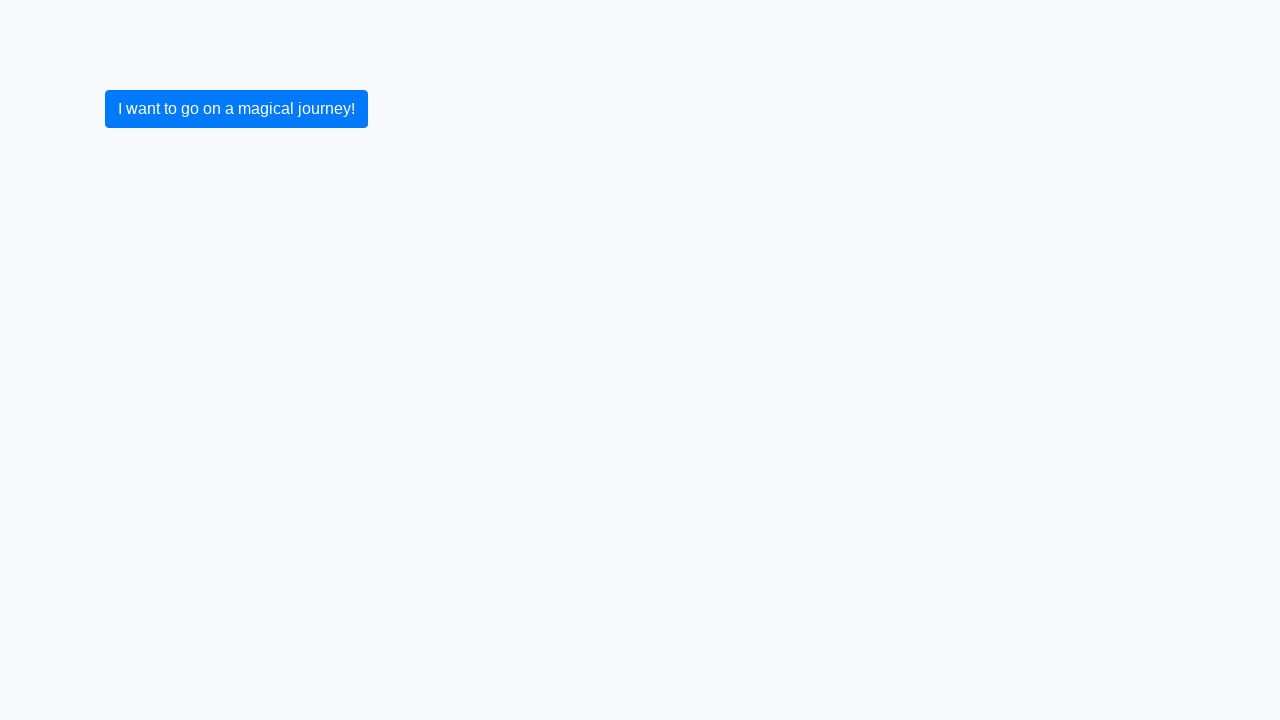

Set up dialog handler to accept alerts
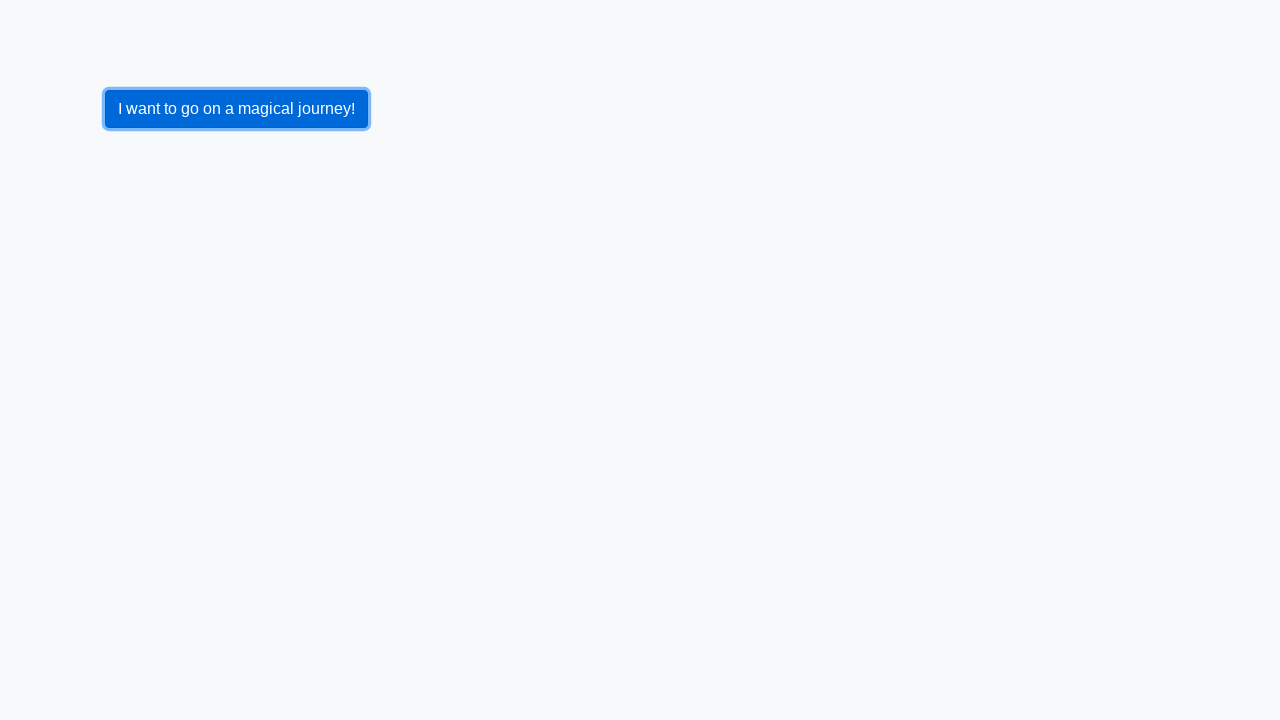

Clicked button again to trigger alert with handler active at (236, 109) on button
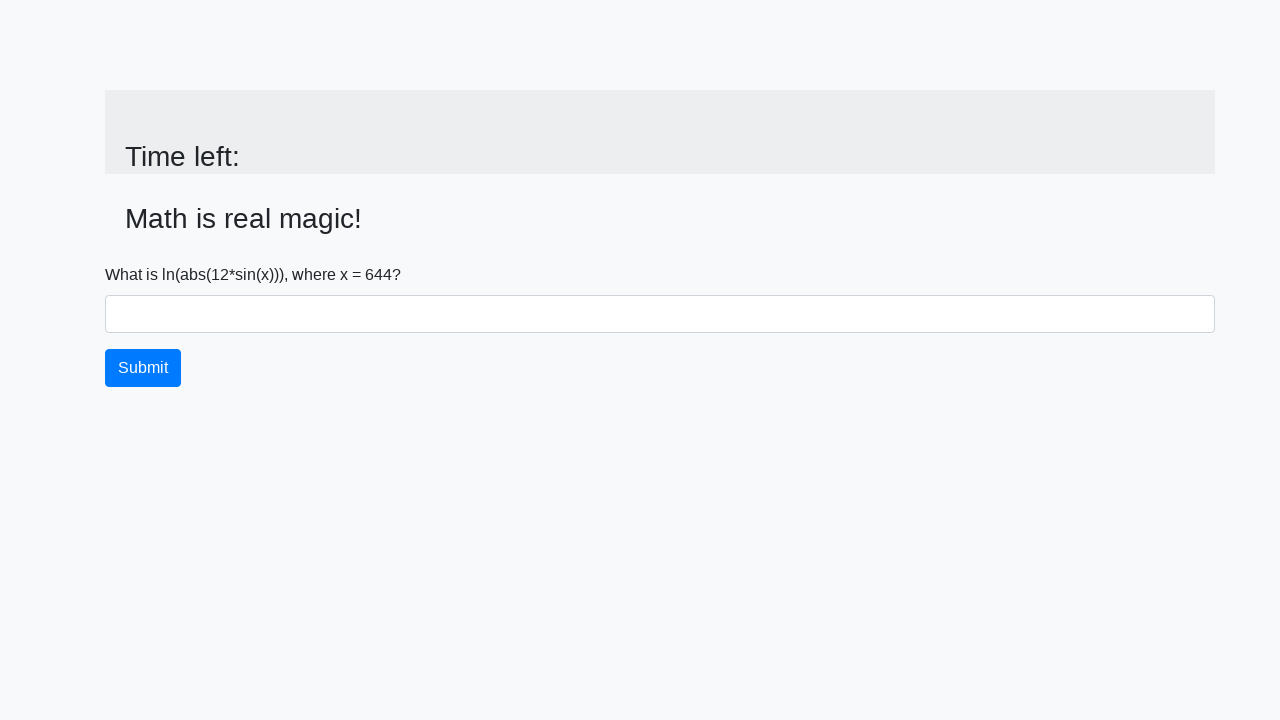

Alert was accepted and input_value element appeared
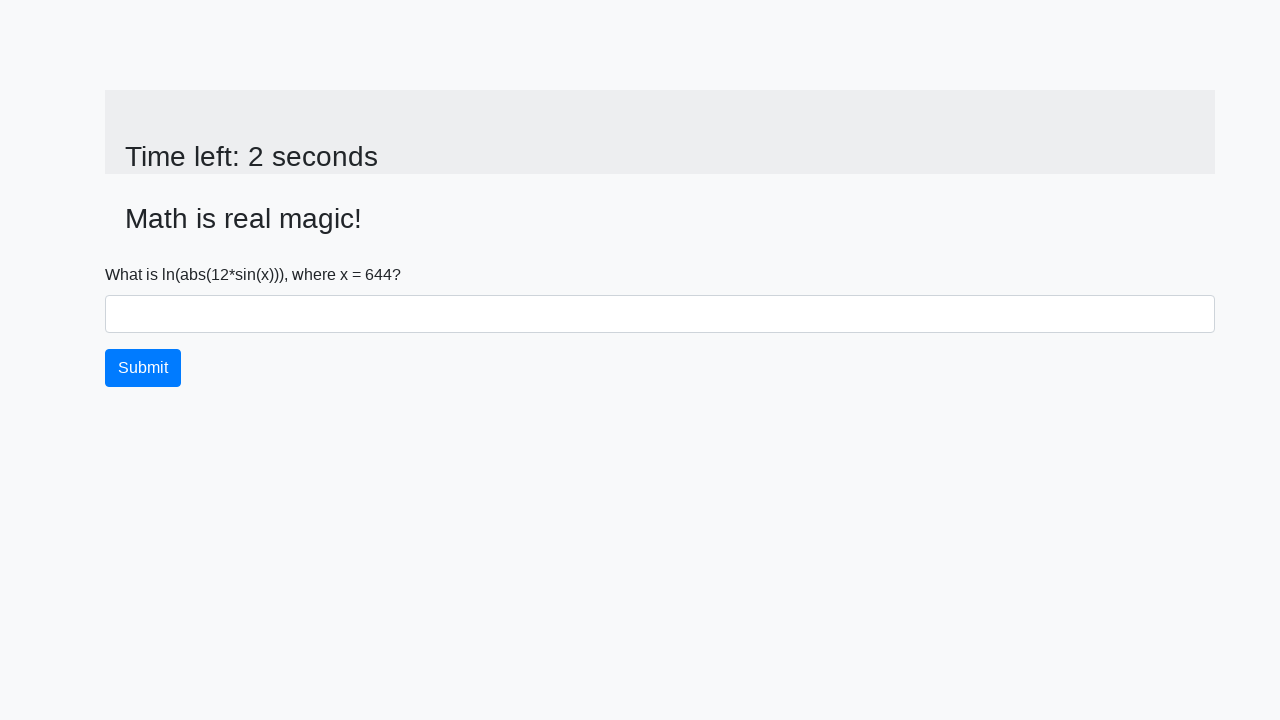

Extracted value from page: 644
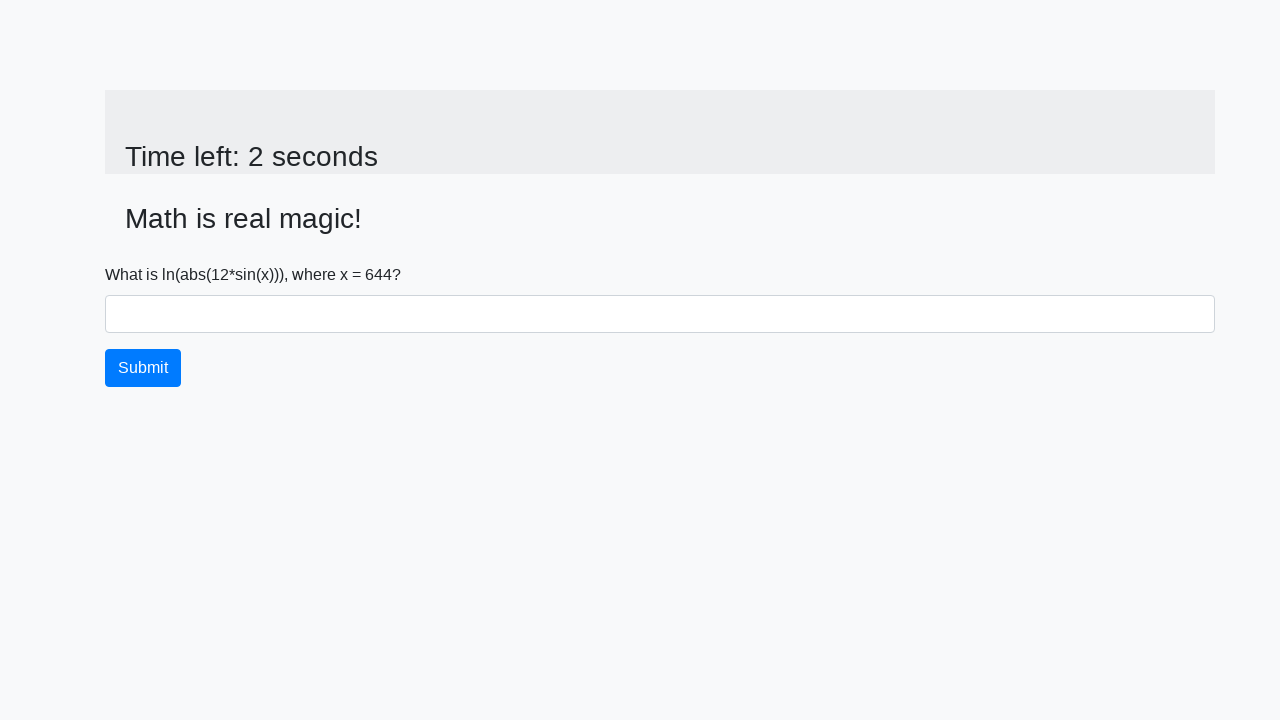

Calculated mathematical result: -1.1460478601263941
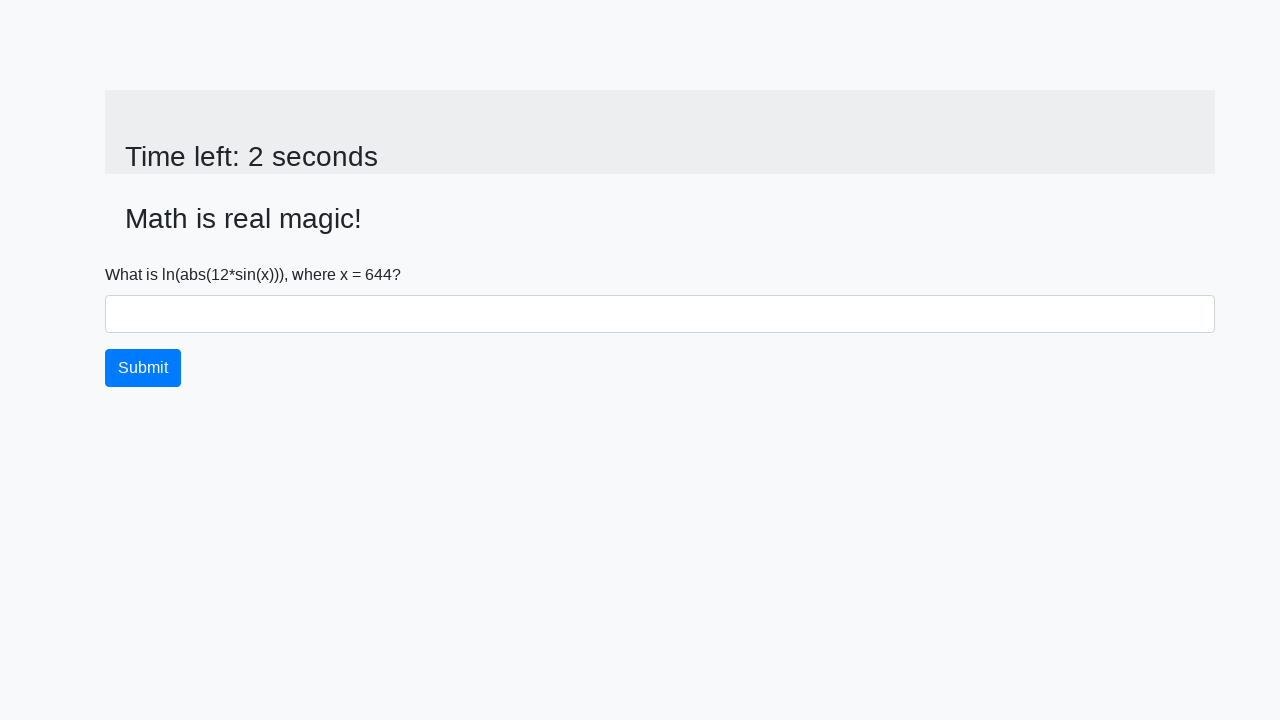

Filled answer field with calculated result on #answer
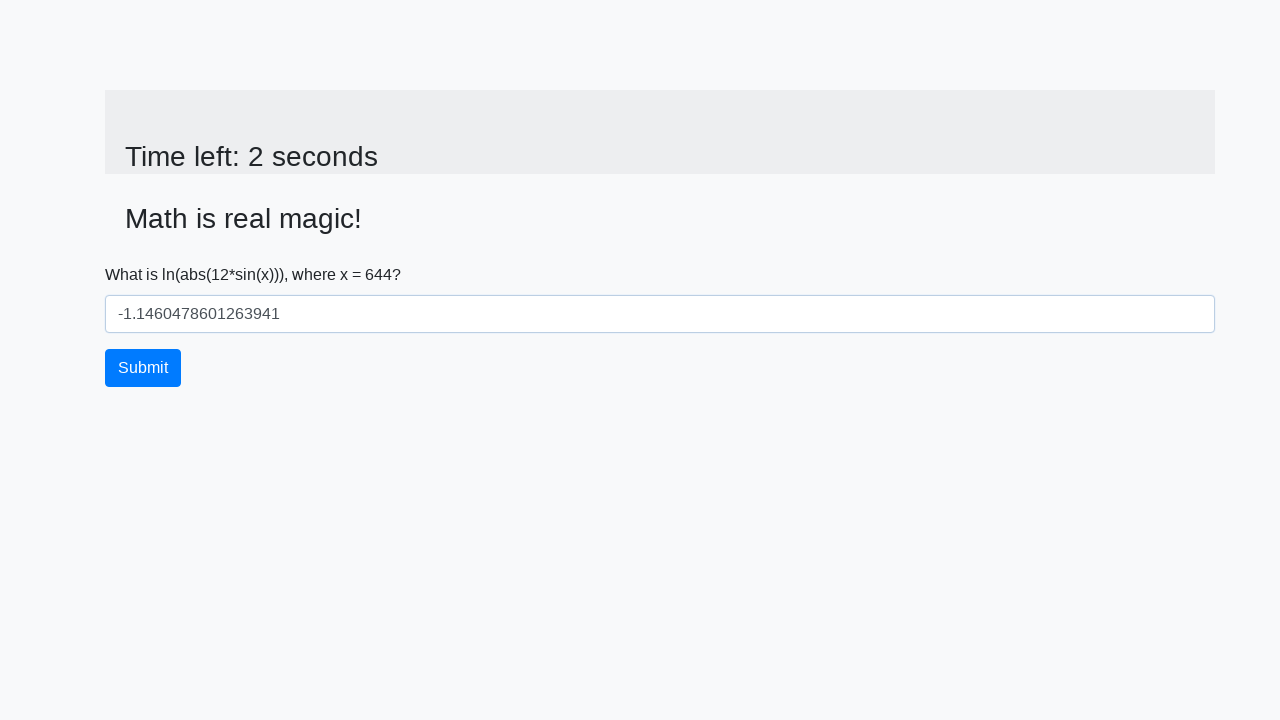

Clicked submit button to submit the answer at (143, 368) on button
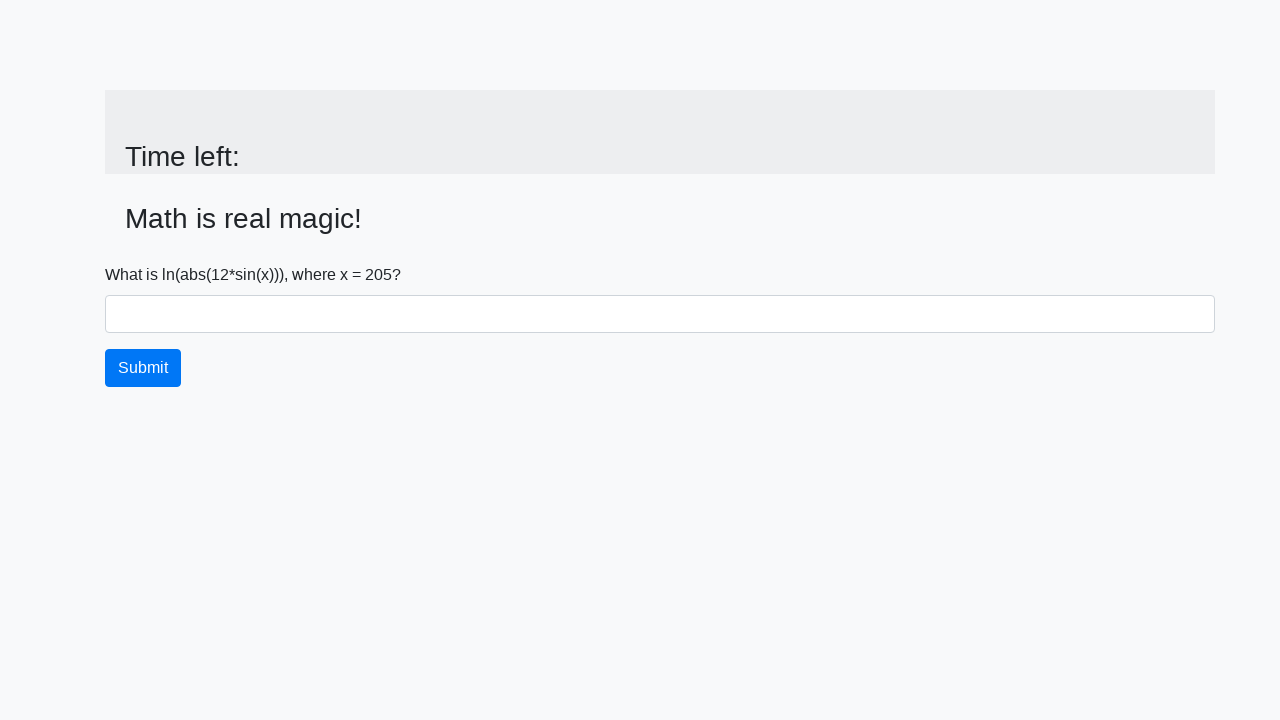

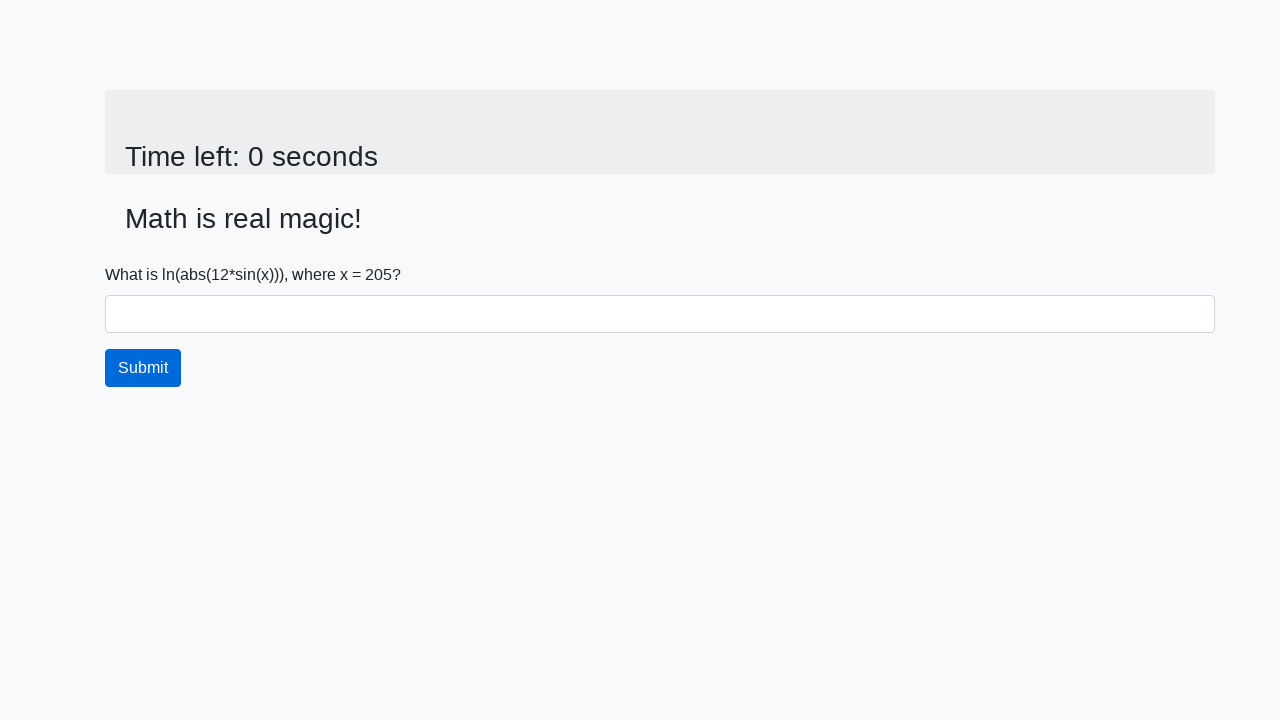